Tests dropdown functionality on OrangeHRM trial page by interacting with the country dropdown to verify options and select a value

Starting URL: https://www.orangehrm.com/en/orangehrm-30-day-trial

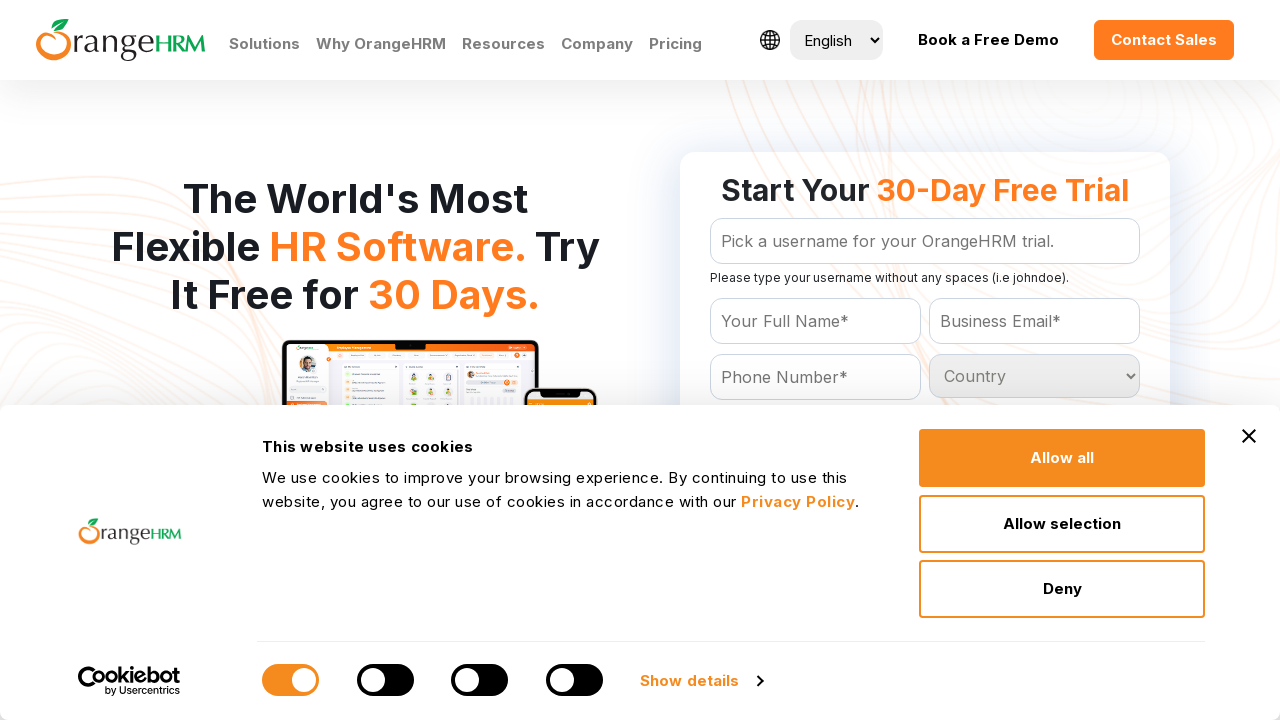

Located country dropdown element
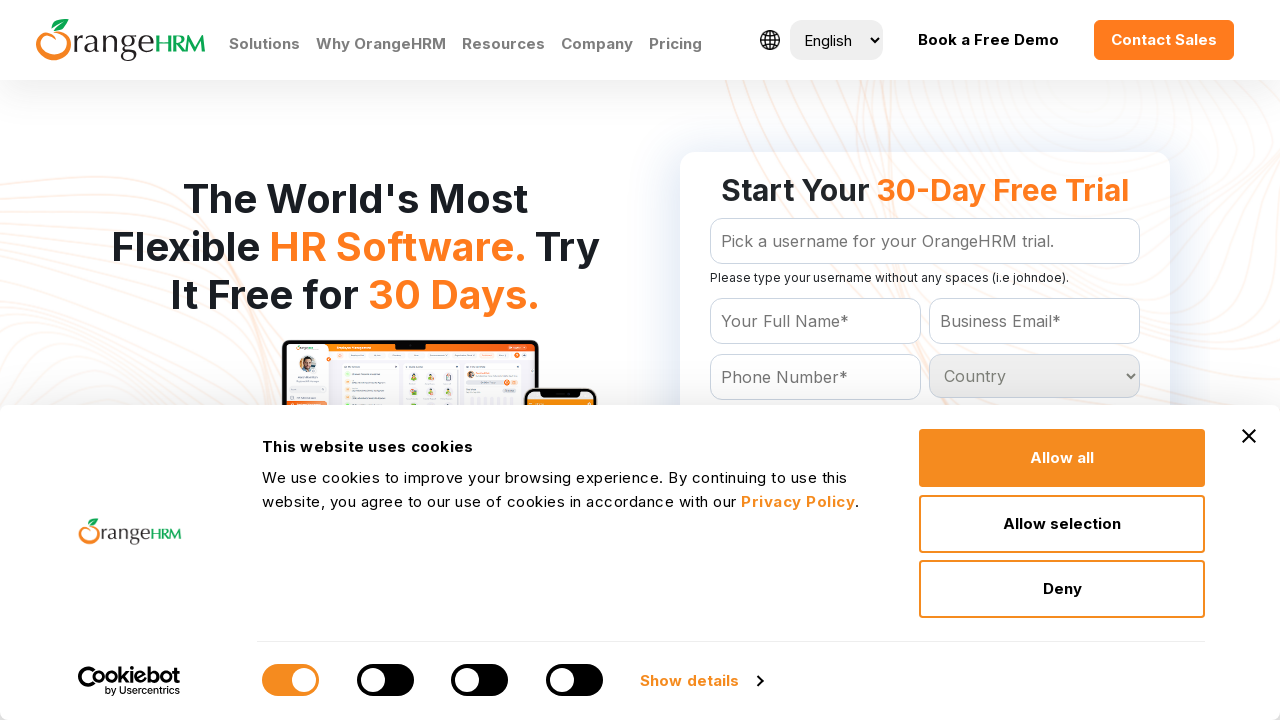

Retrieved all country options from dropdown
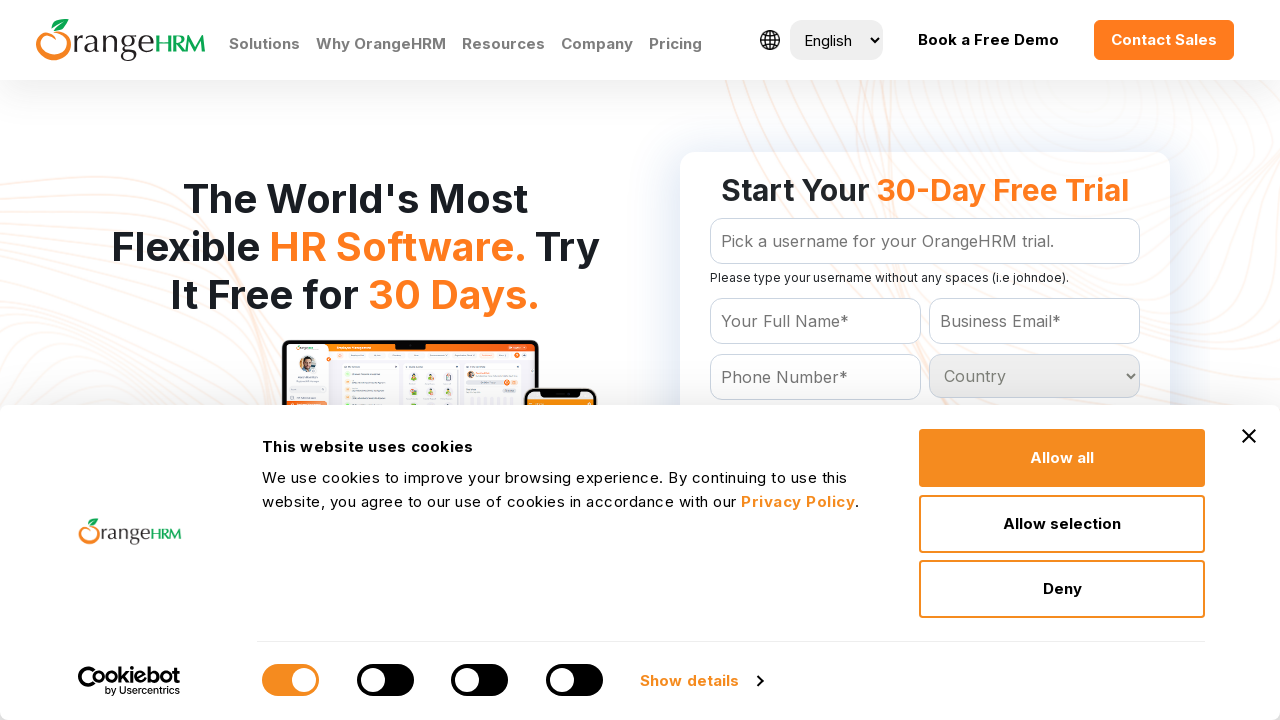

Counted 232 country options (excluding default)
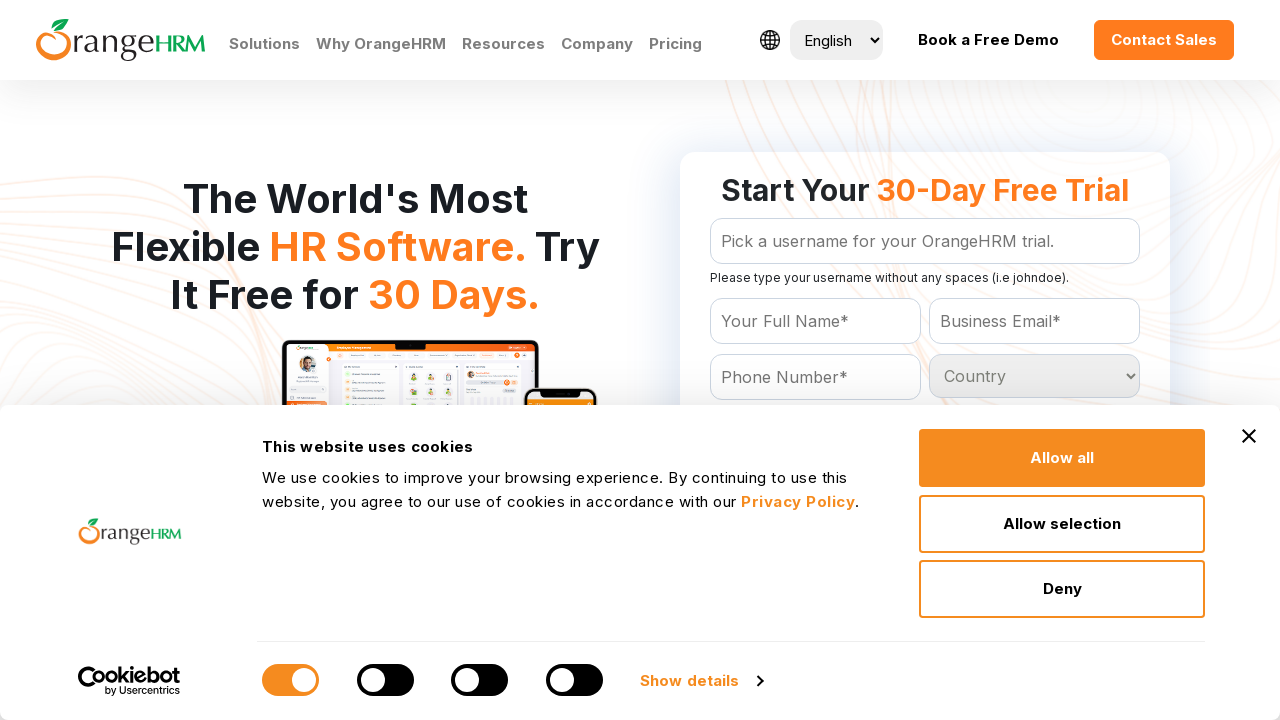

Selected 'India' from country dropdown on #Form_getForm_Country
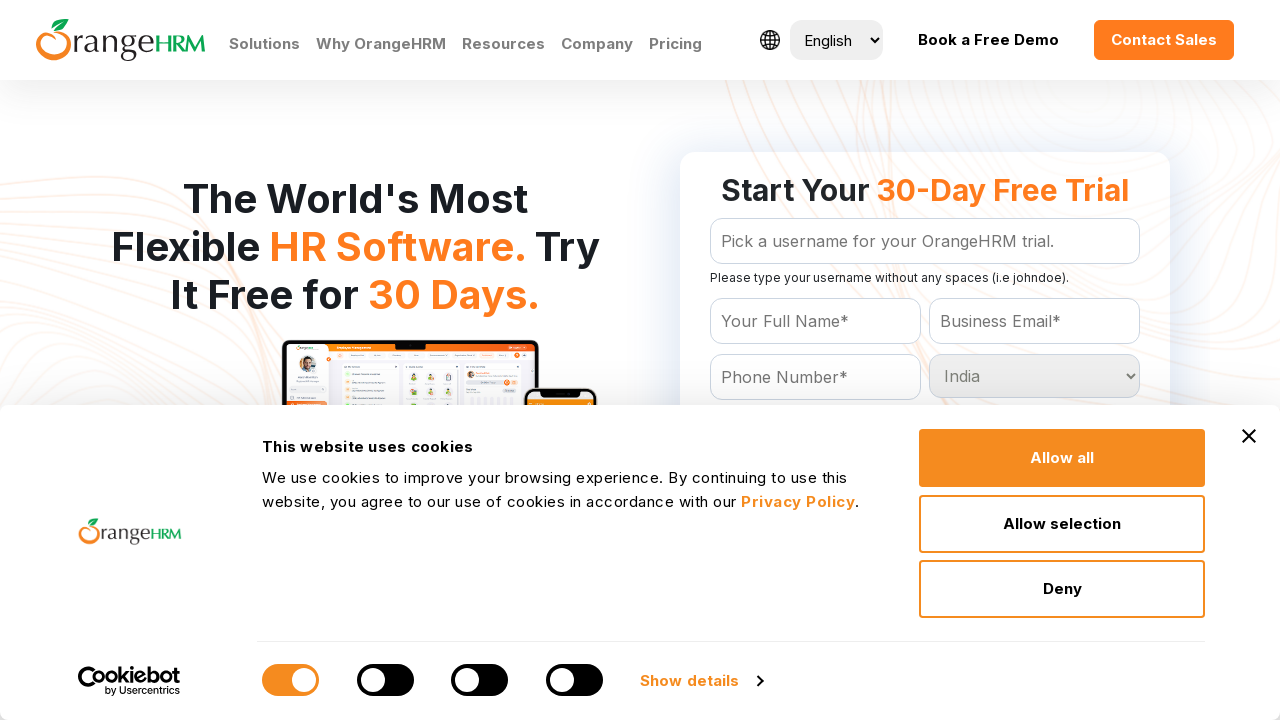

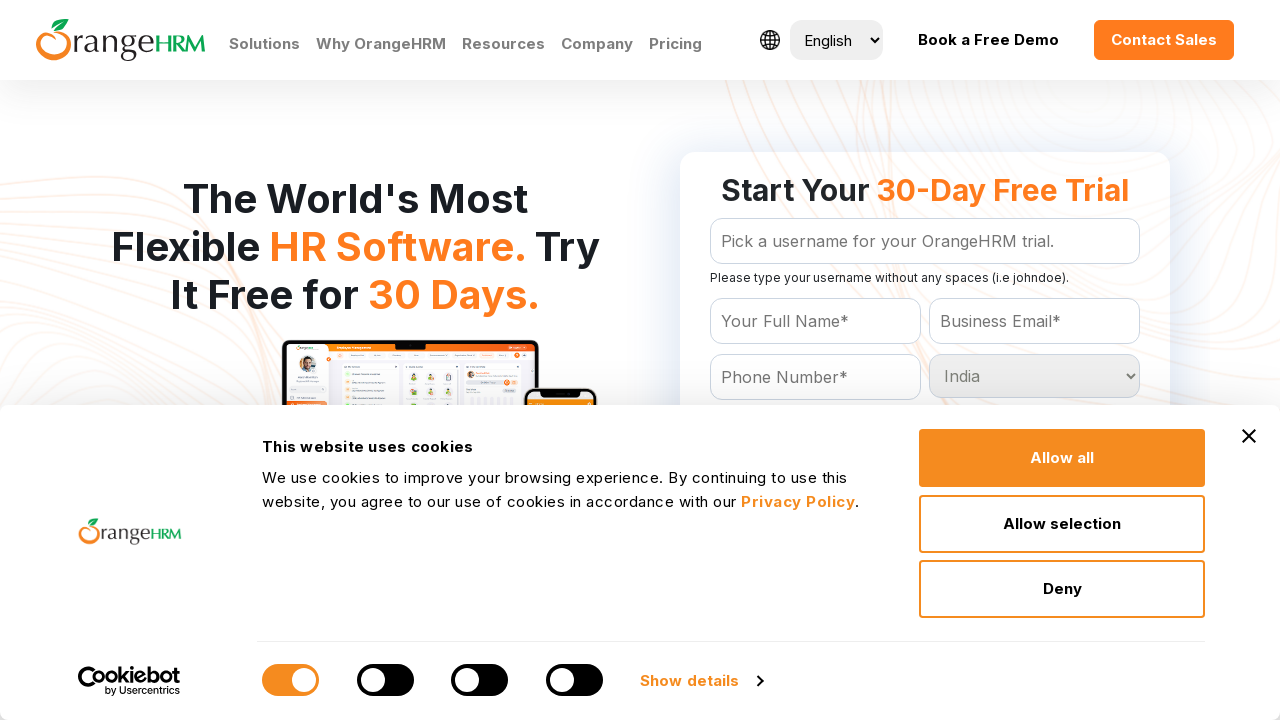